Tests clicking through all 4 radio buttons in the answers for question 2 after setting up 2 questions.

Starting URL: https://shemsvcollege.github.io/Trivia/

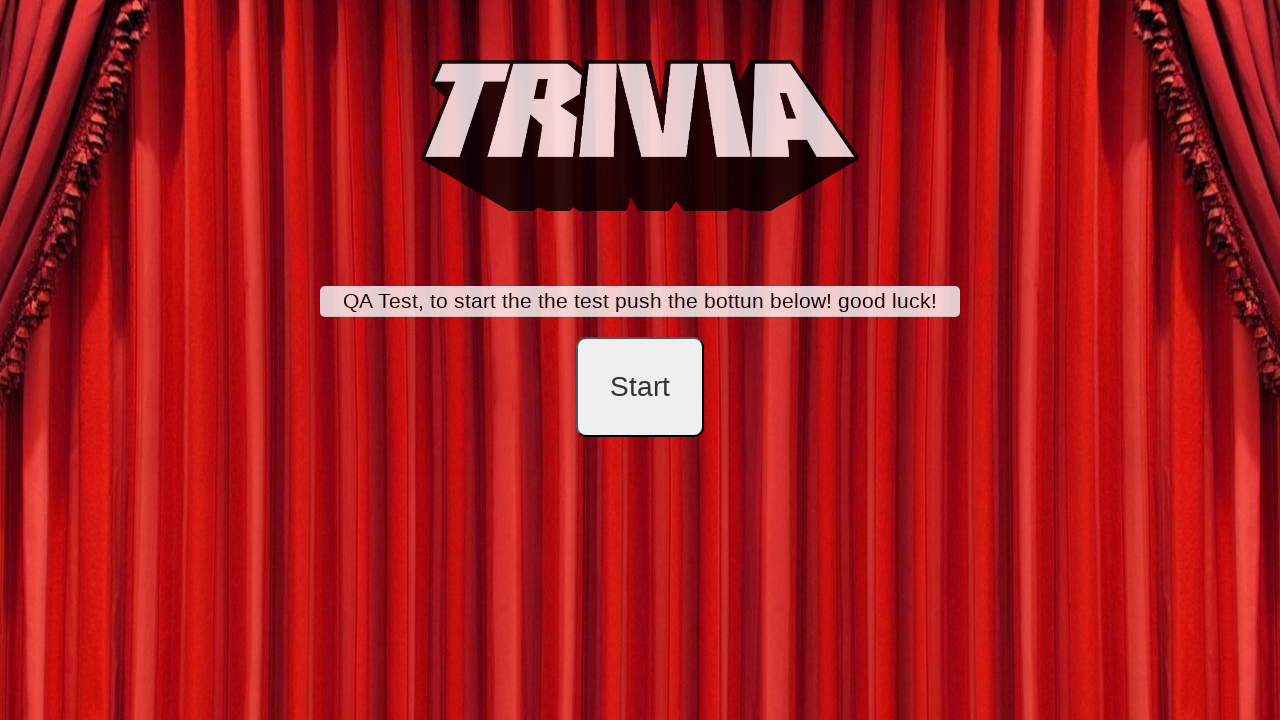

Clicked start button at (640, 387) on #startB
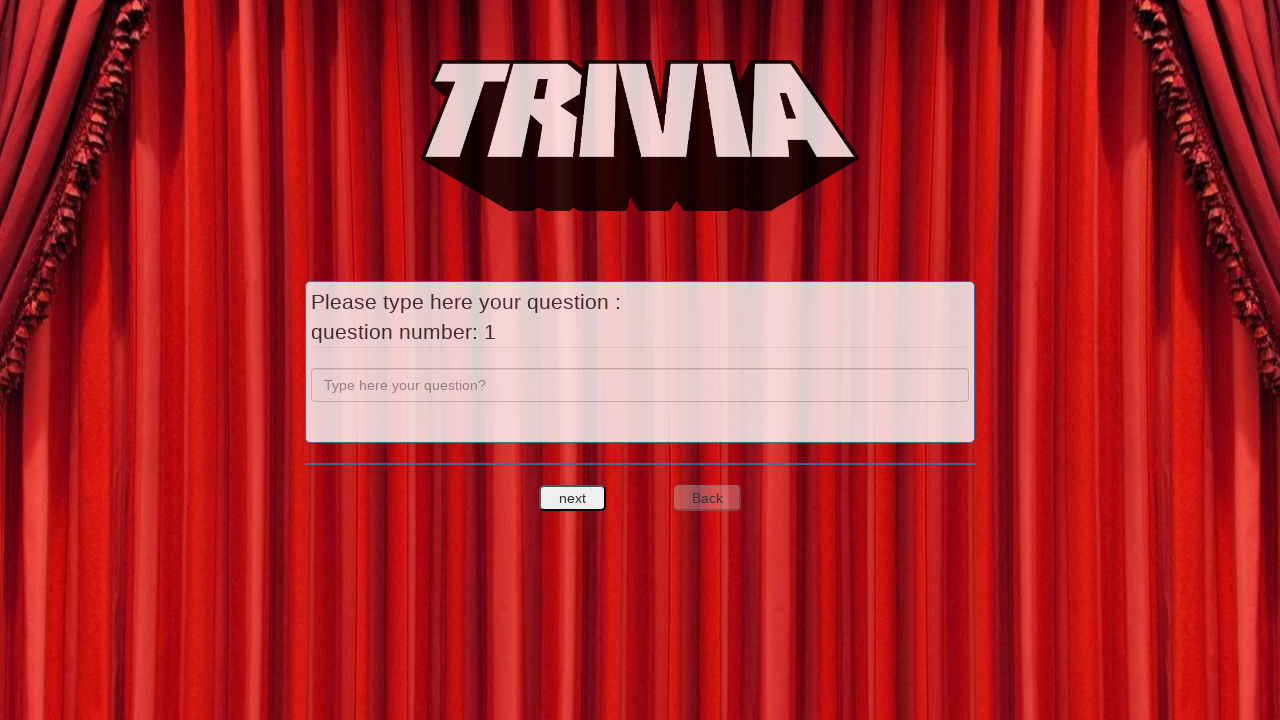

Filled question 1 text field with 'a' on input[name='question']
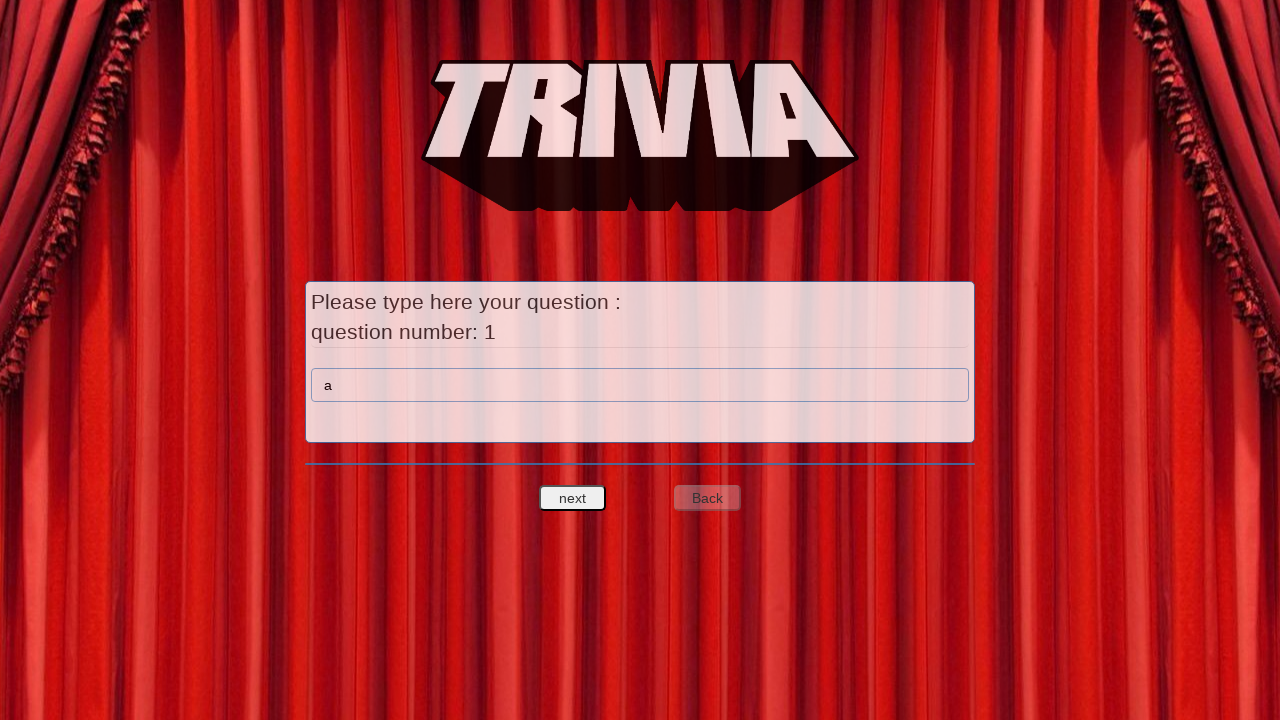

Clicked next question button after entering question 1 at (573, 498) on #nextquest
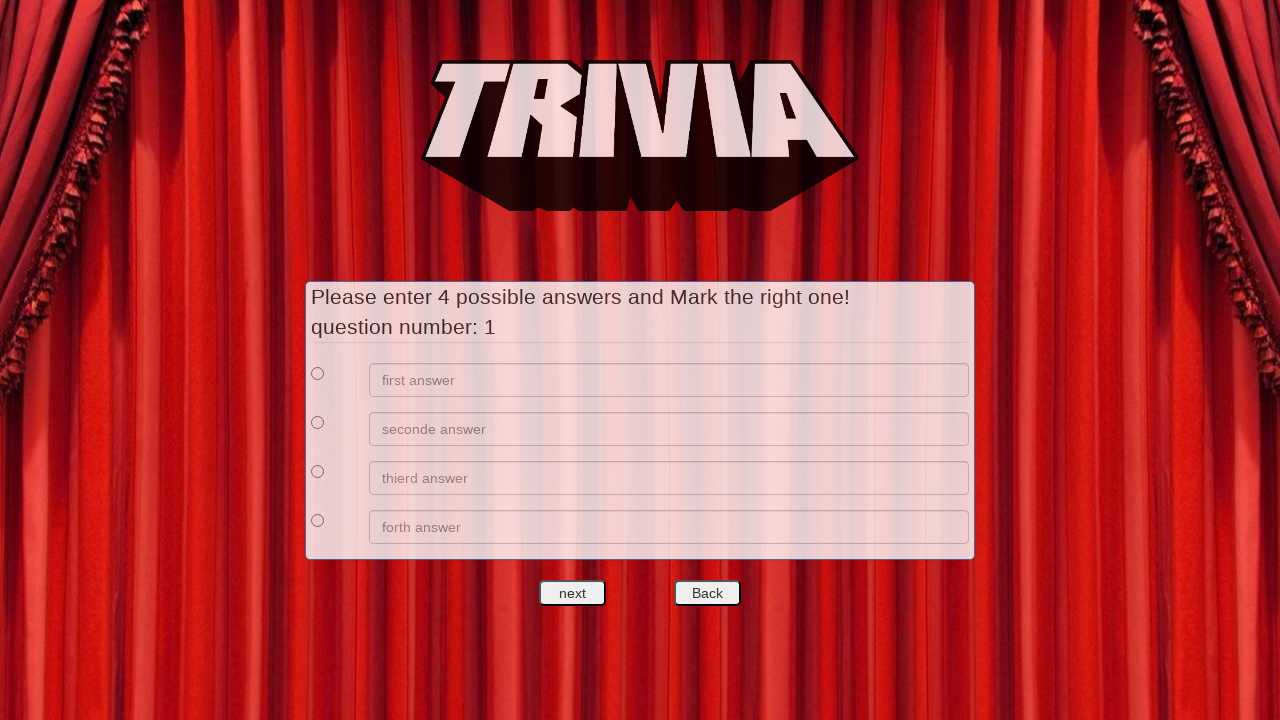

Filled answer 1 text field with 'a' on //*[@id='answers']/div[1]/div[2]/input
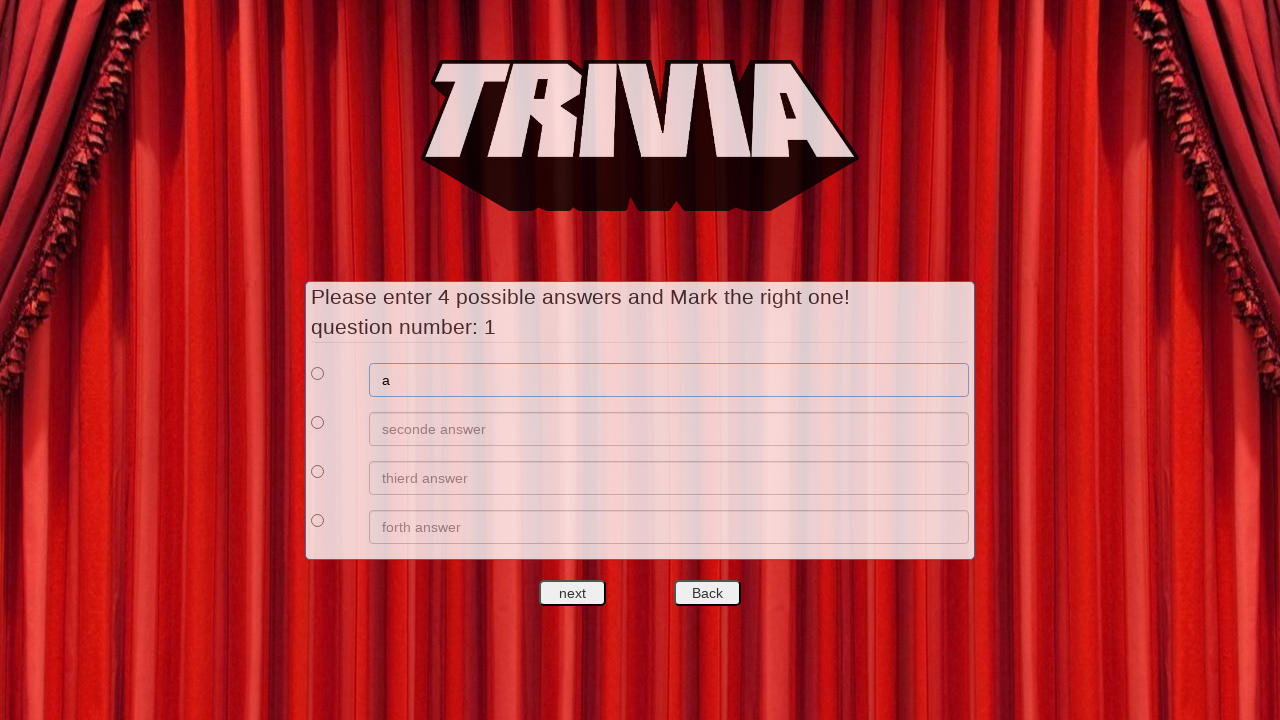

Filled answer 2 text field with 'b' on //*[@id='answers']/div[2]/div[2]/input
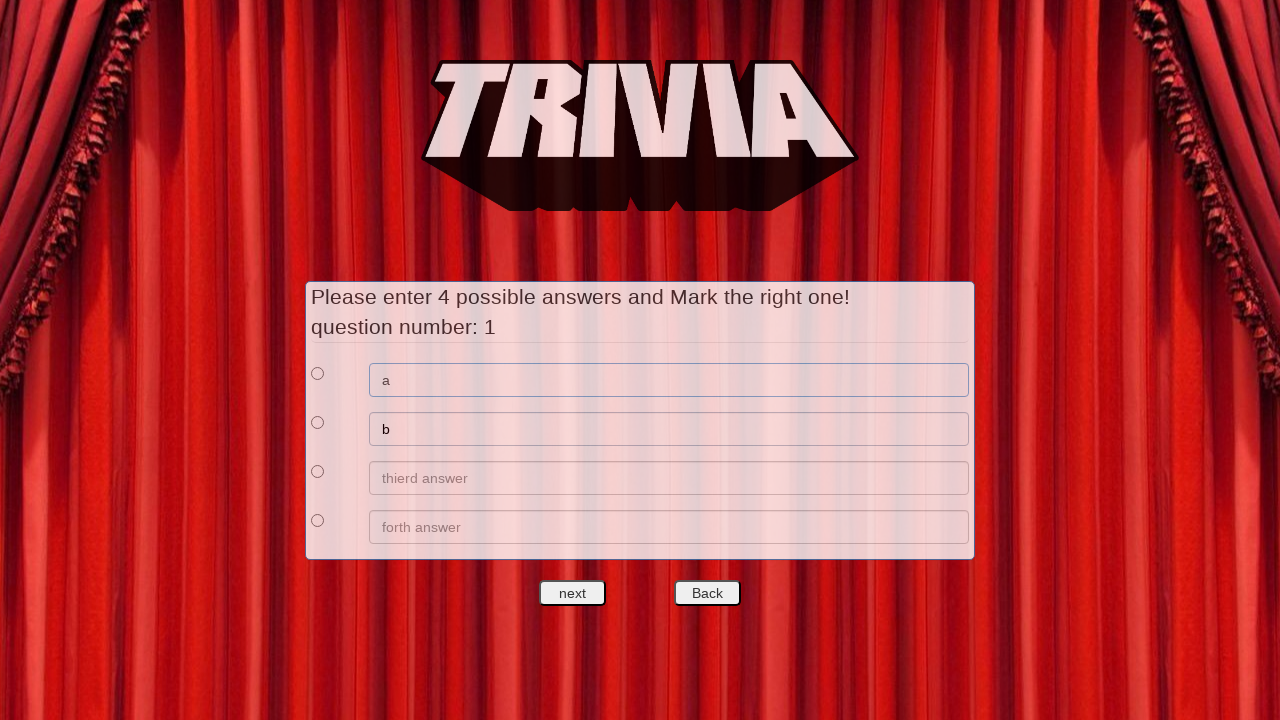

Filled answer 3 text field with 'c' on //*[@id='answers']/div[3]/div[2]/input
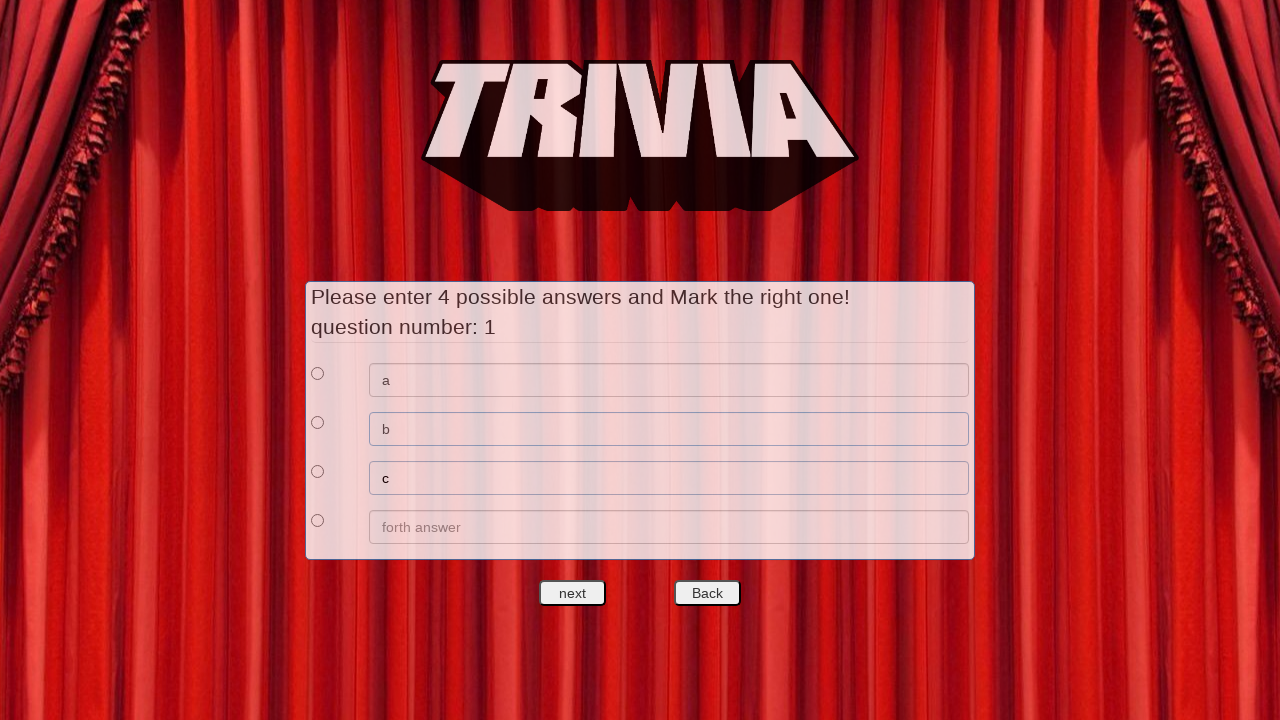

Filled answer 4 text field with 'd' on //*[@id='answers']/div[4]/div[2]/input
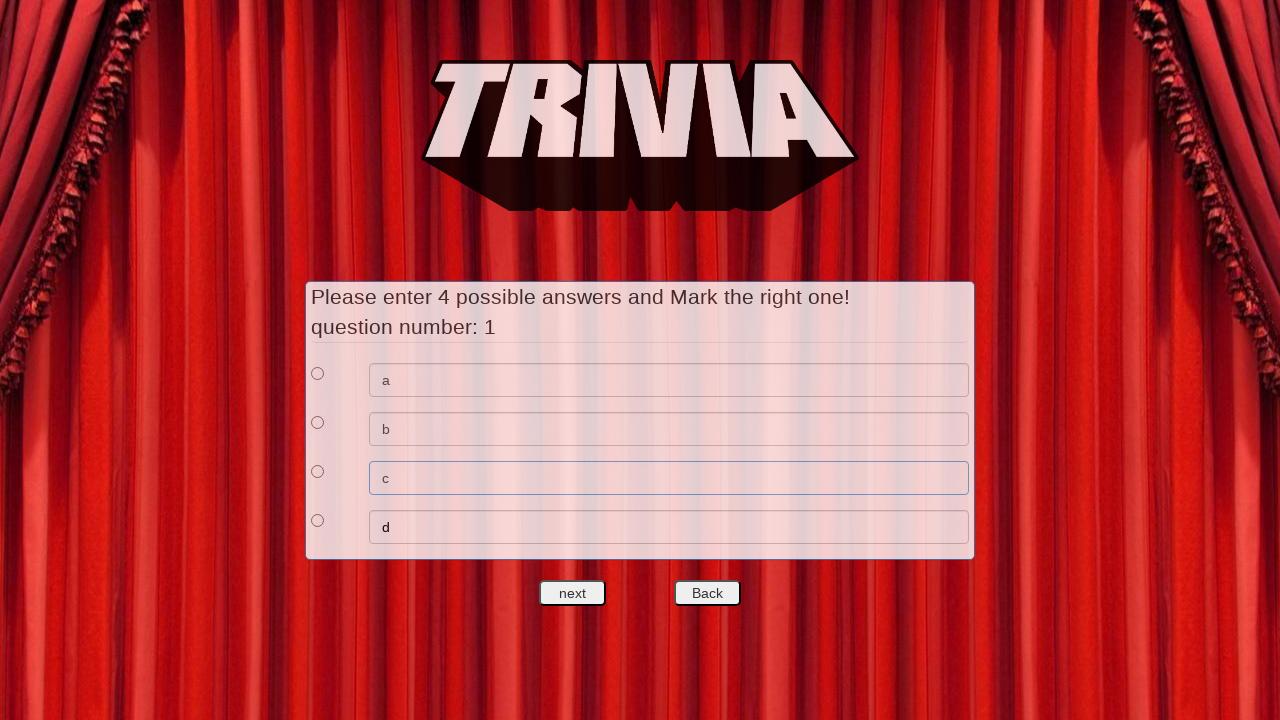

Clicked radio button for answer 1 as correct answer for question 1 at (318, 373) on xpath=//*[@id='answers']/div[1]/div[1]/input
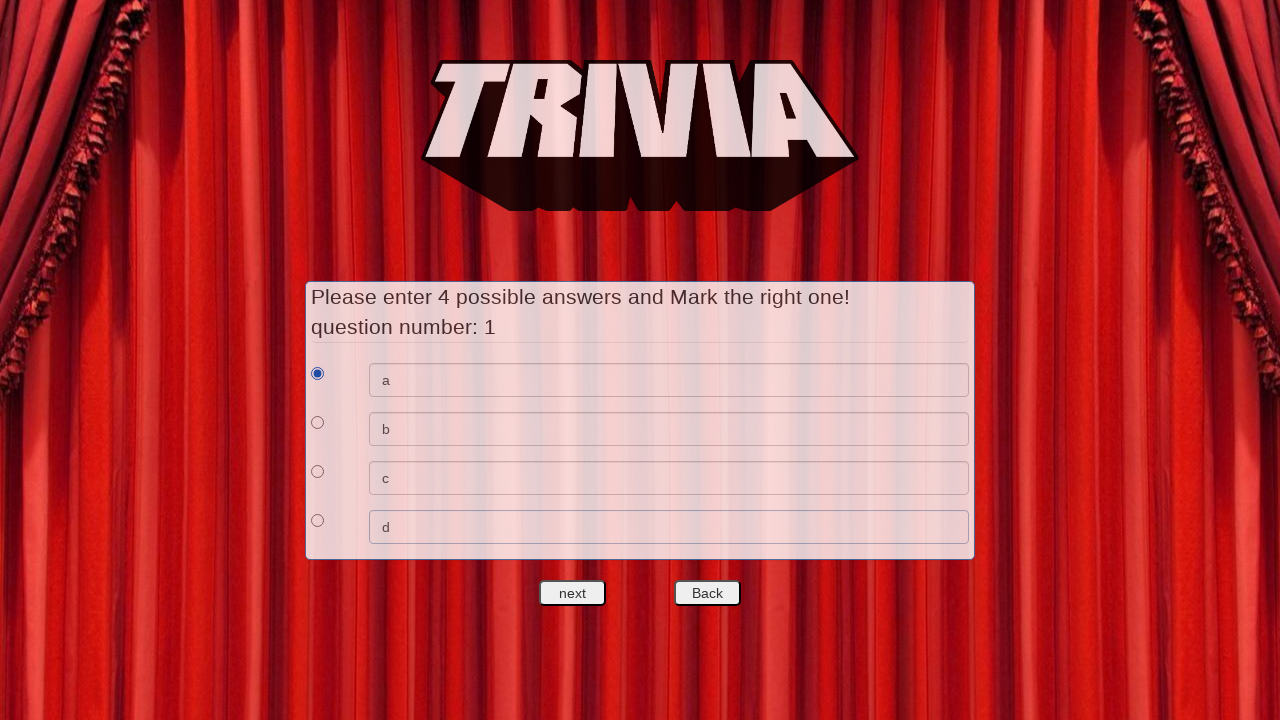

Clicked next question button to proceed to question 2 at (573, 593) on #nextquest
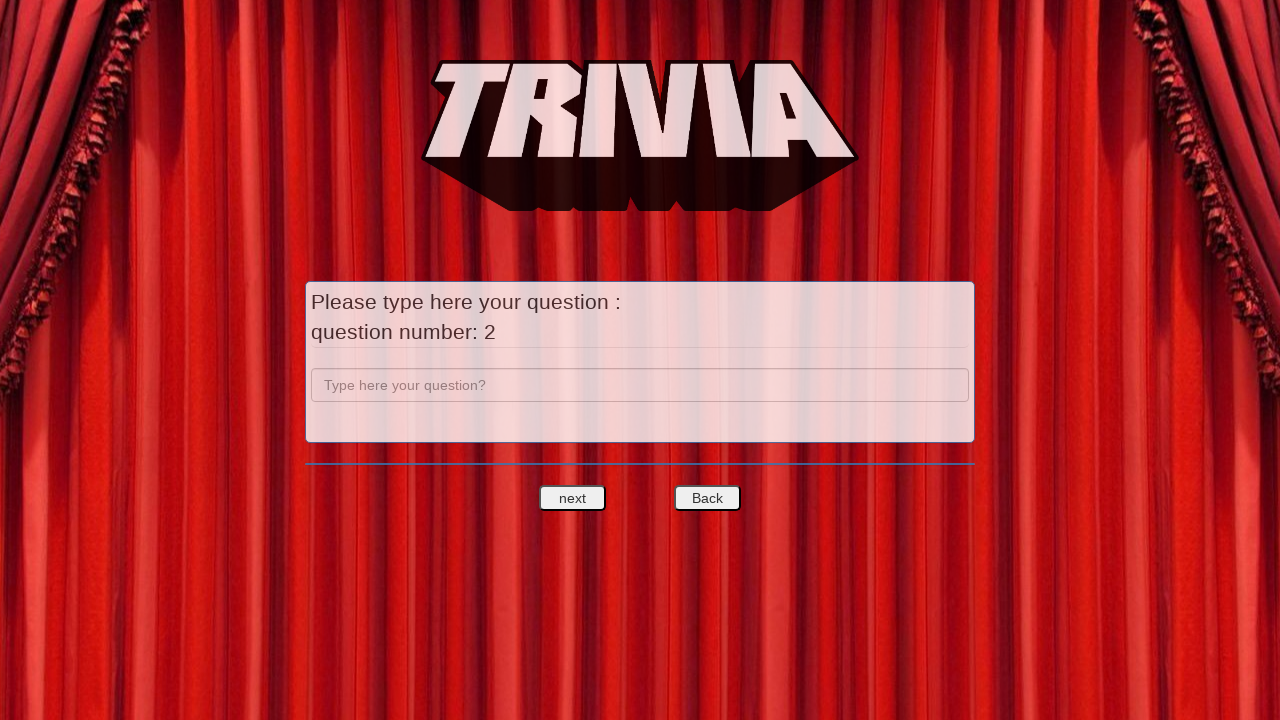

Filled question 2 text field with 'b' on input[name='question']
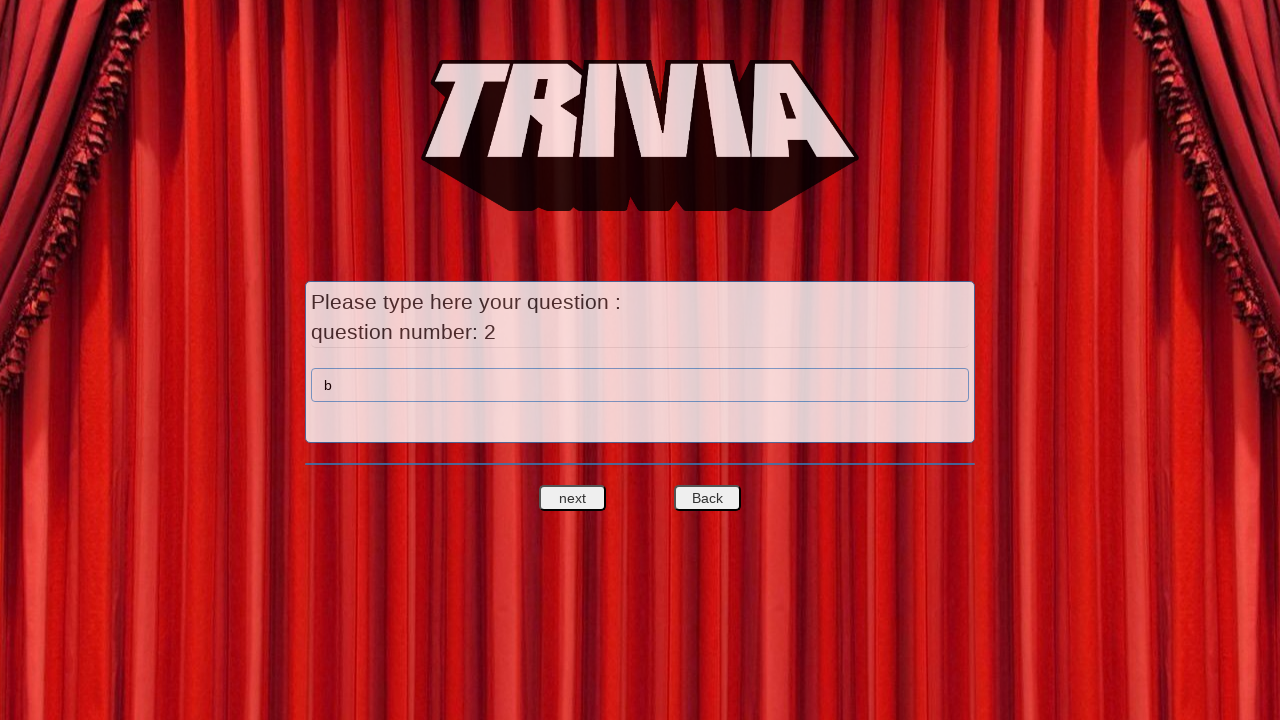

Clicked next question button after entering question 2 at (573, 498) on #nextquest
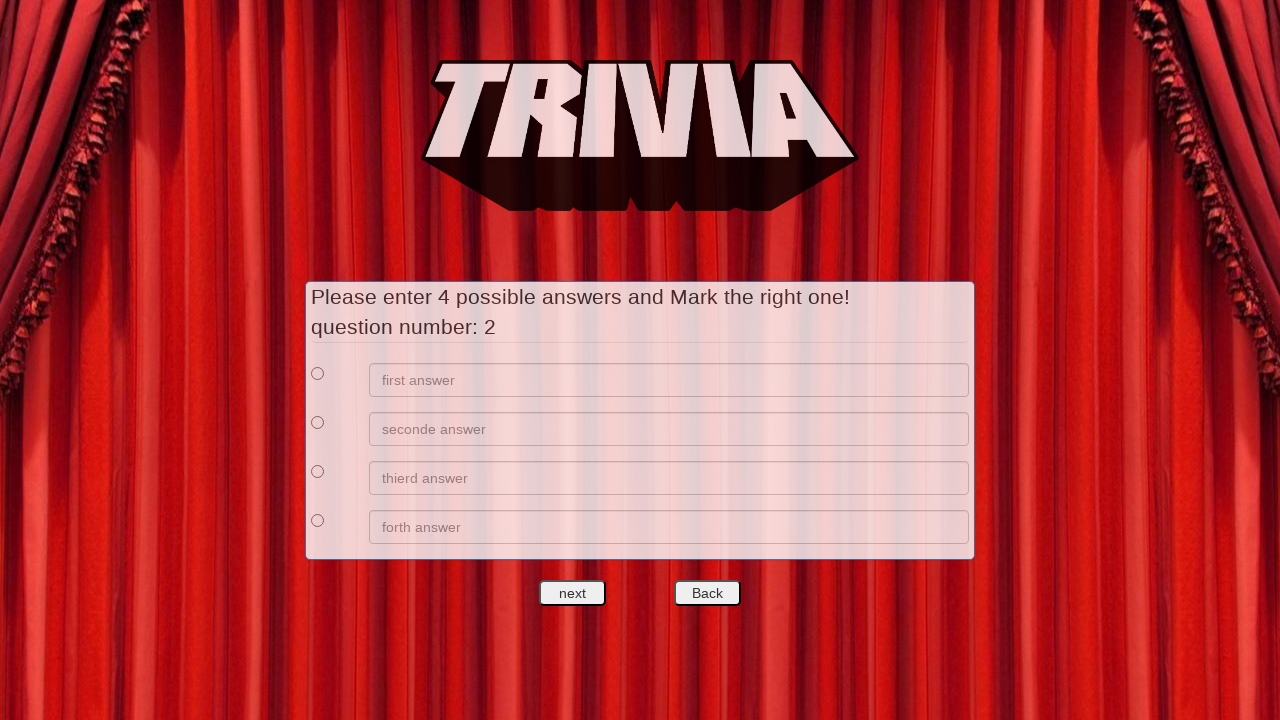

Clicked radio button for answer 1 in question 2 at (318, 373) on xpath=//*[@id='answers']/div[1]/div[1]/input
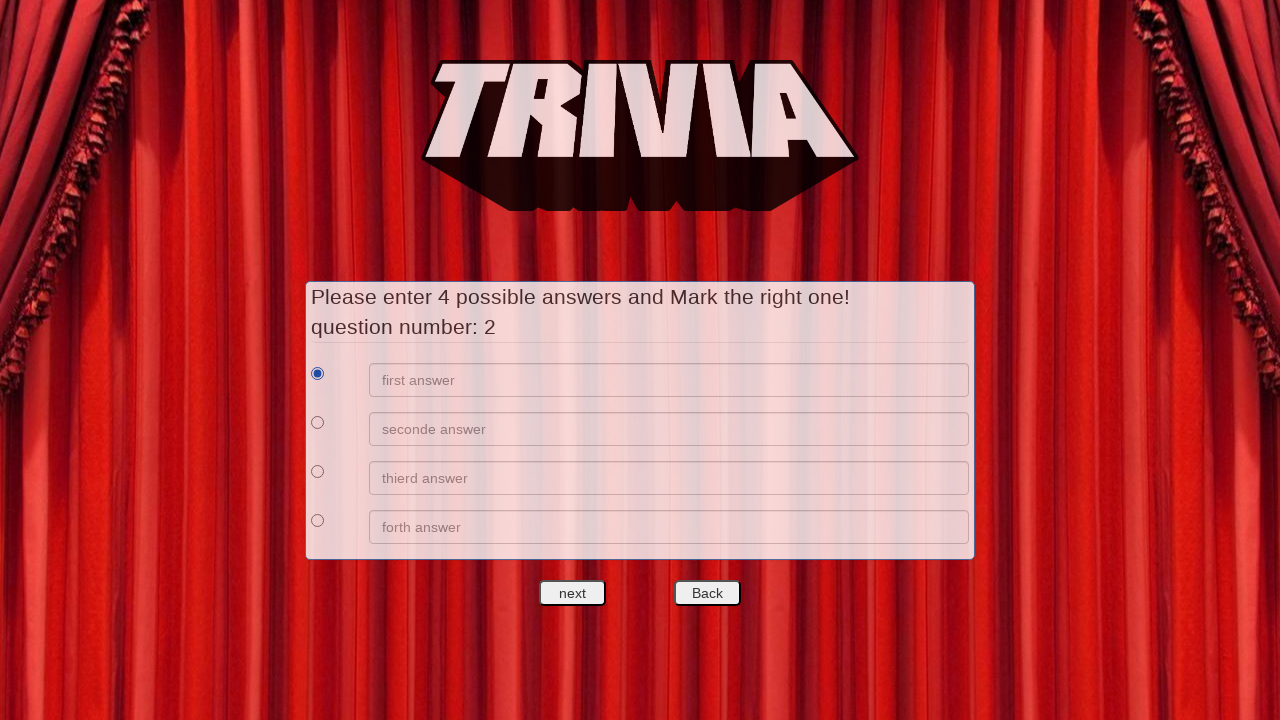

Clicked radio button for answer 2 in question 2 at (318, 422) on xpath=//*[@id='answers']/div[2]/div[1]/input
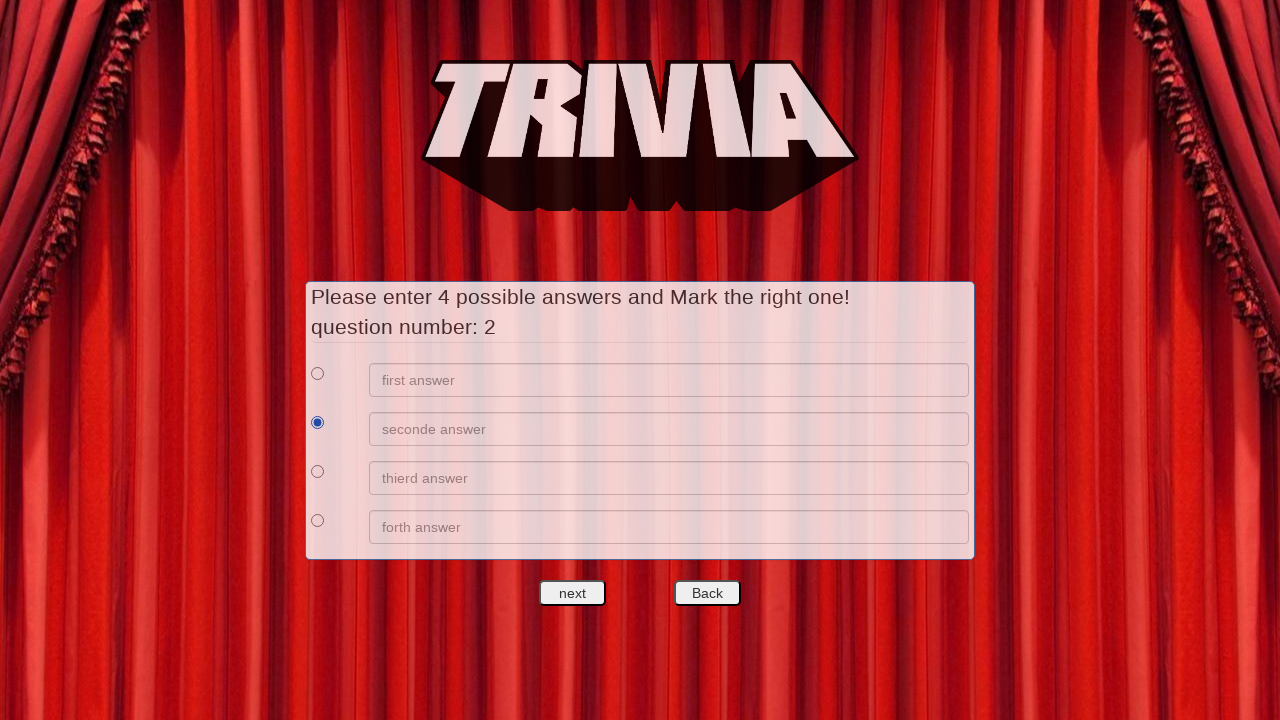

Clicked radio button for answer 3 in question 2 at (318, 471) on xpath=//*[@id='answers']/div[3]/div[1]/input
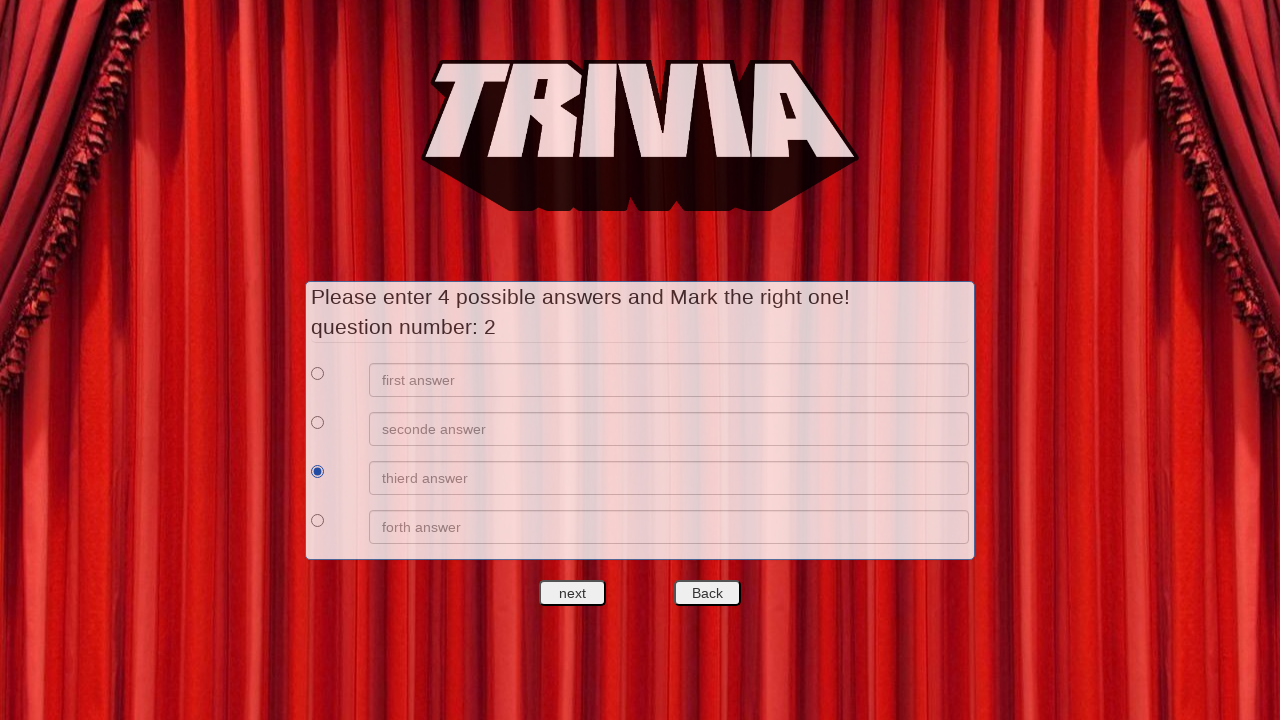

Clicked radio button for answer 4 in question 2 at (318, 520) on xpath=//*[@id='answers']/div[4]/div[1]/input
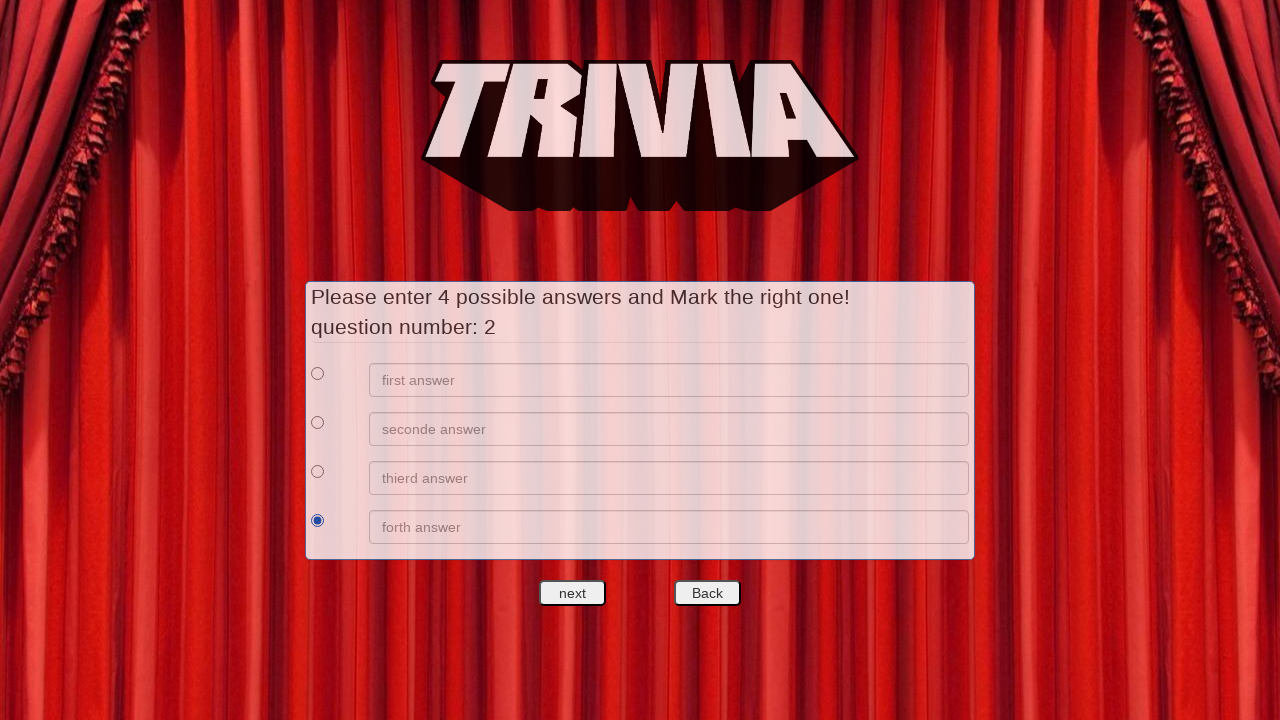

Verified that radio button for answer 4 is enabled
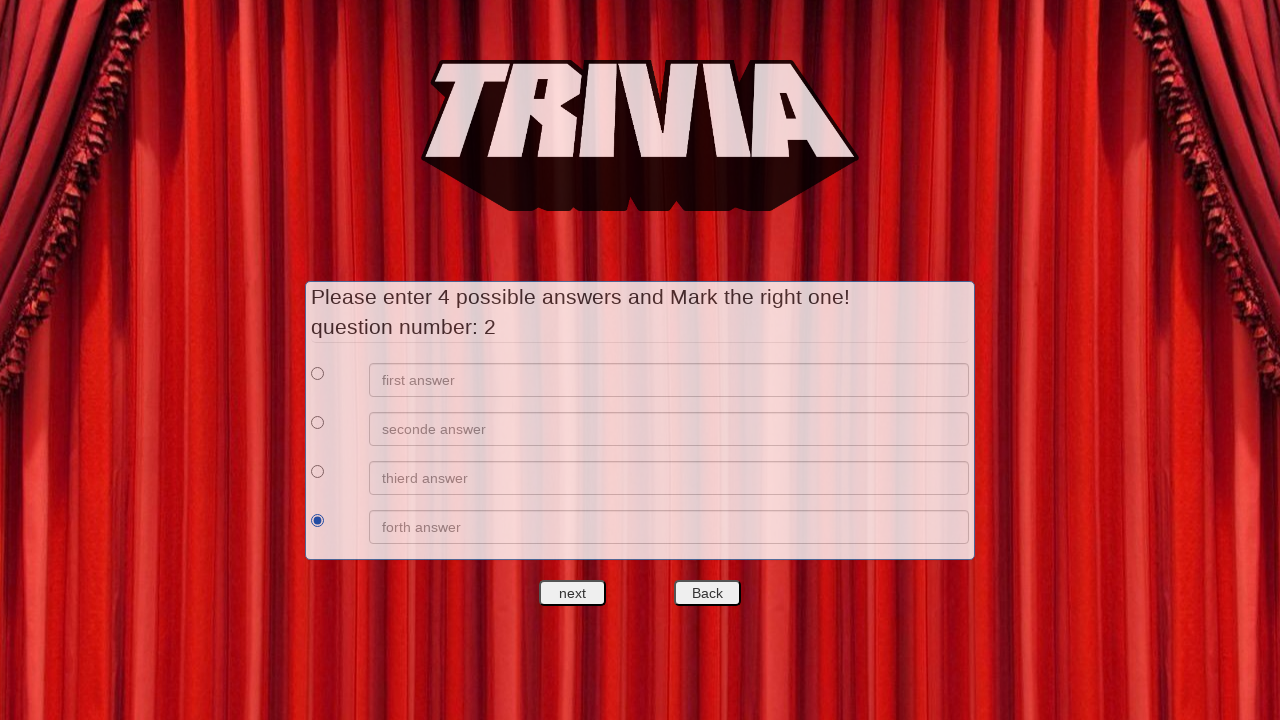

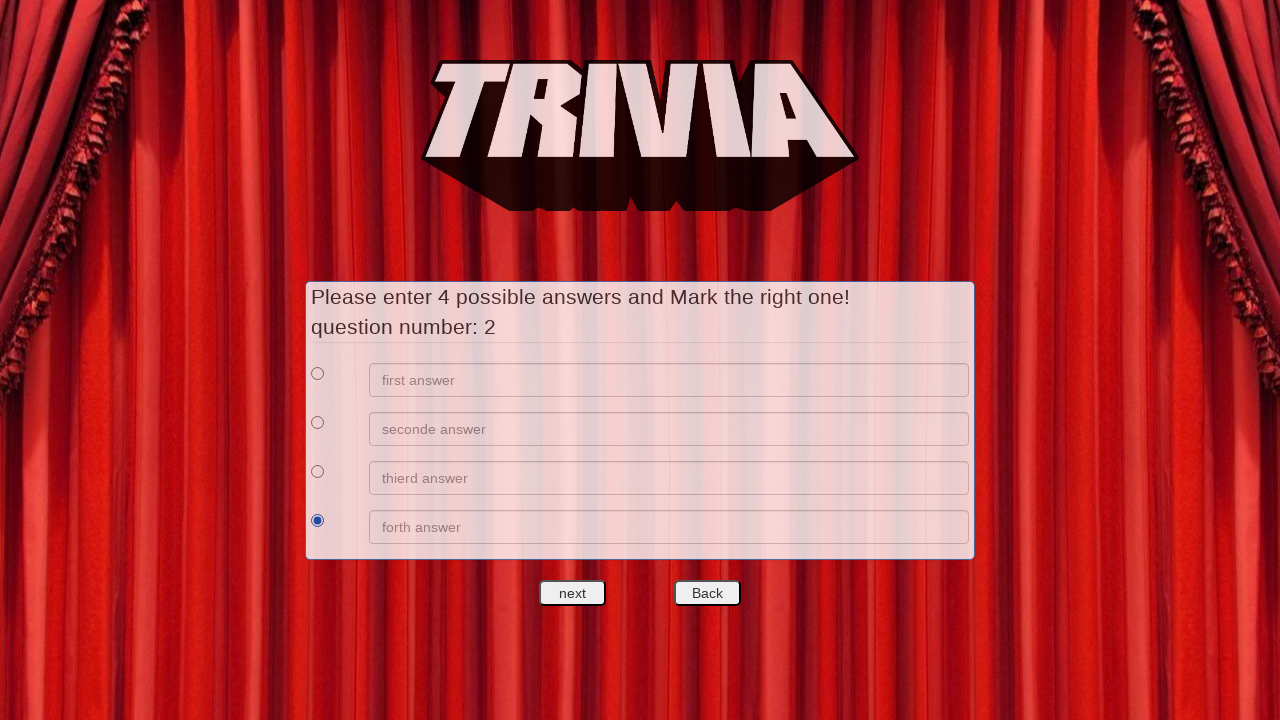